Tests a text box form by filling in user information fields (name, email, addresses) and submitting the form

Starting URL: https://demoqa.com/text-box

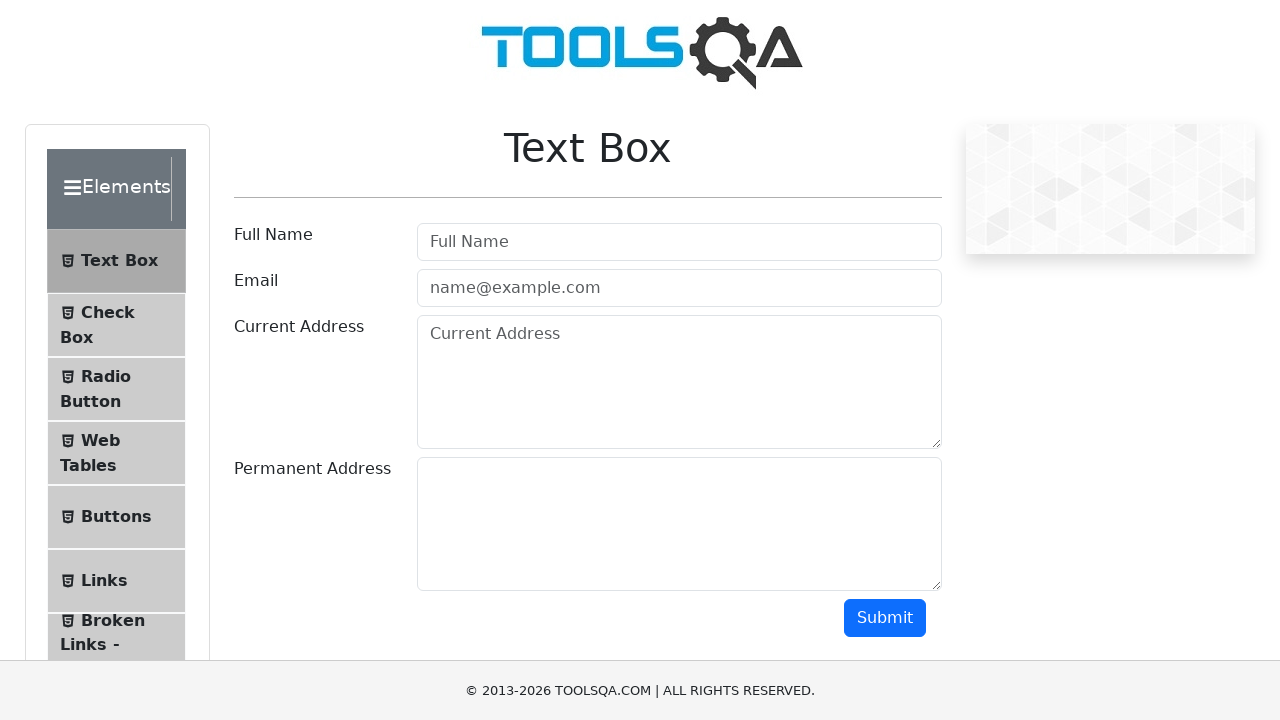

Filled full name field with 'John Michael Smith' on input#userName
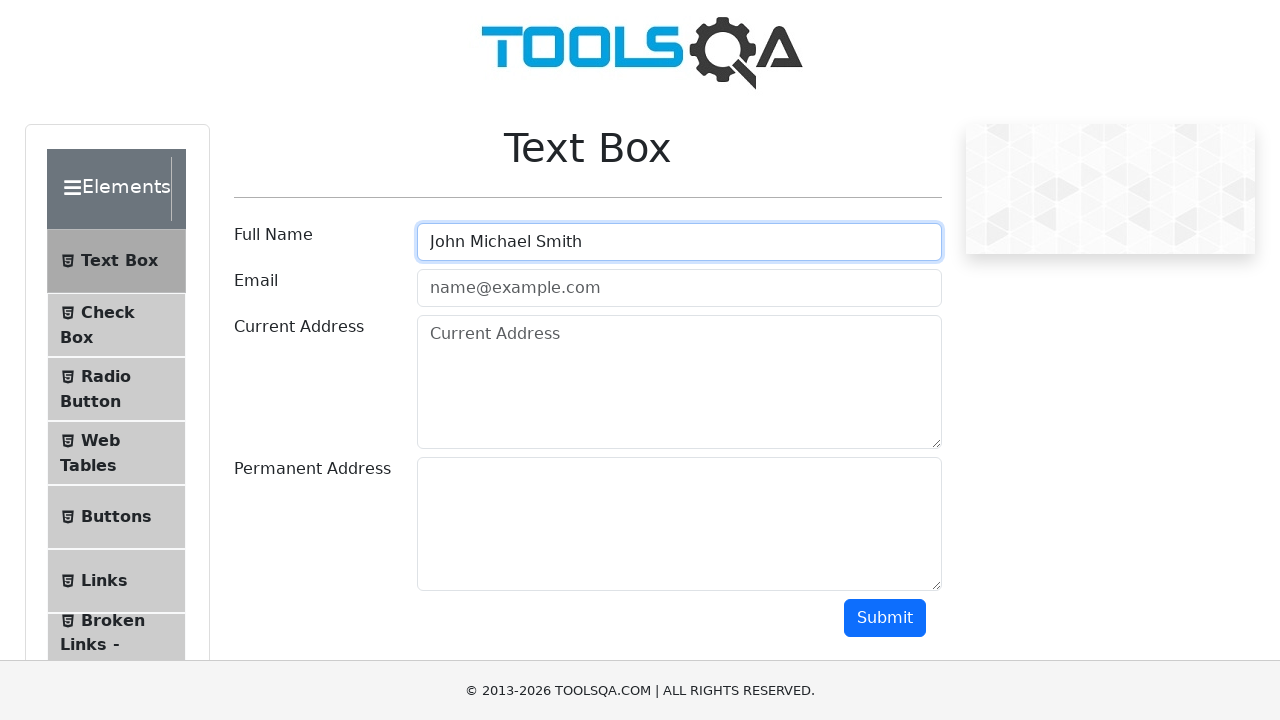

Filled email field with 'jhsjhlk@gmail.com' on input#userEmail
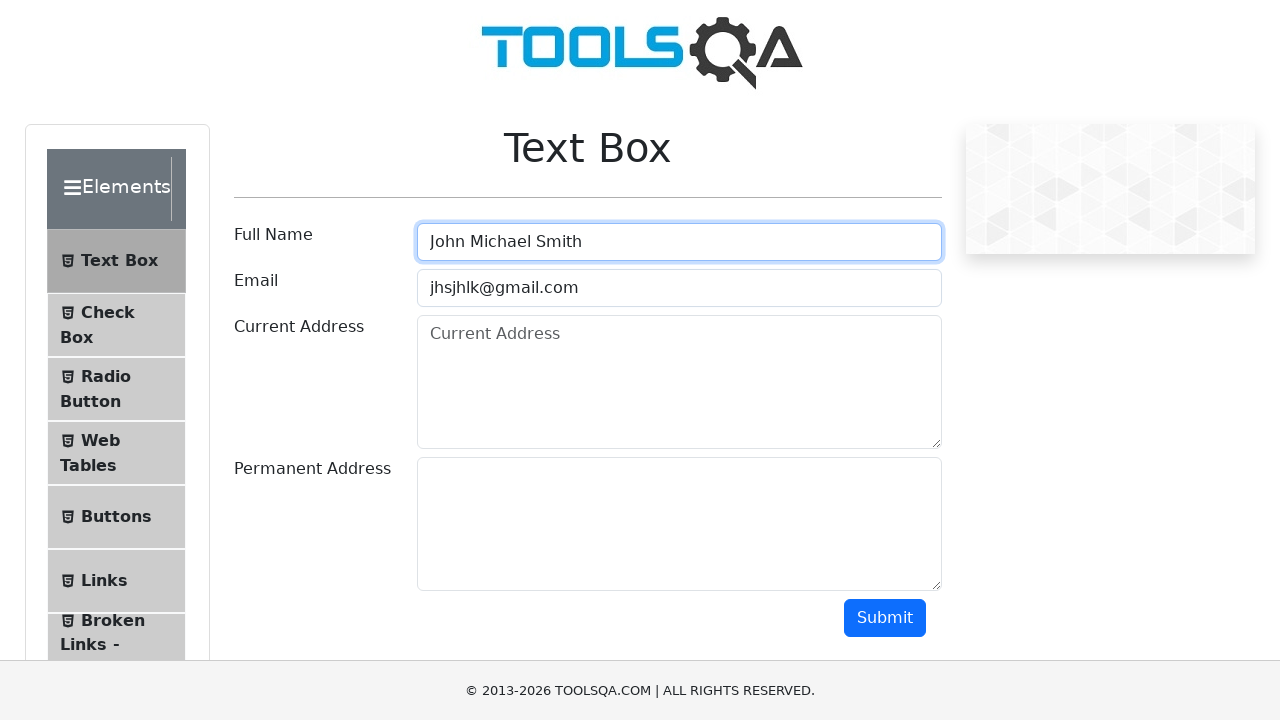

Filled current address field with '4521 Oak Avenue, Springfield, IL 62701' on textarea#currentAddress
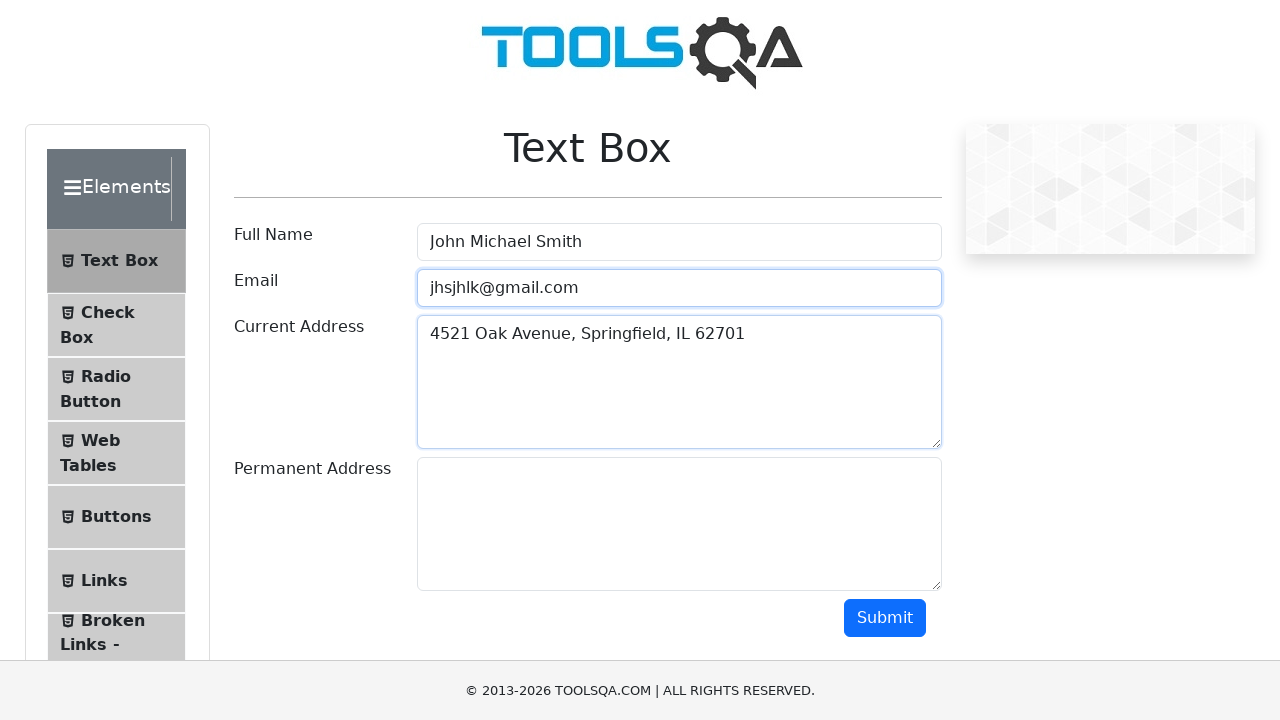

Filled permanent address field with '789 Maple Street, Portland, OR 97201' on textarea#permanentAddress
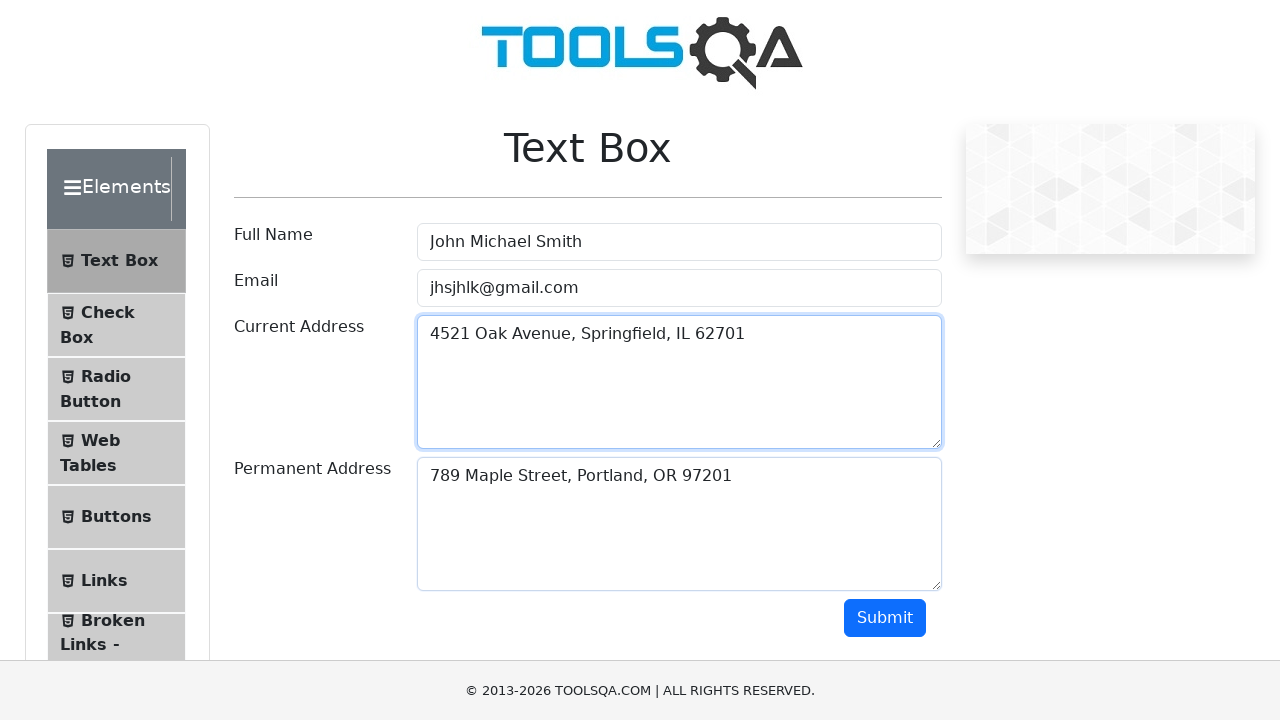

Clicked submit button to complete form submission at (885, 618) on button#submit
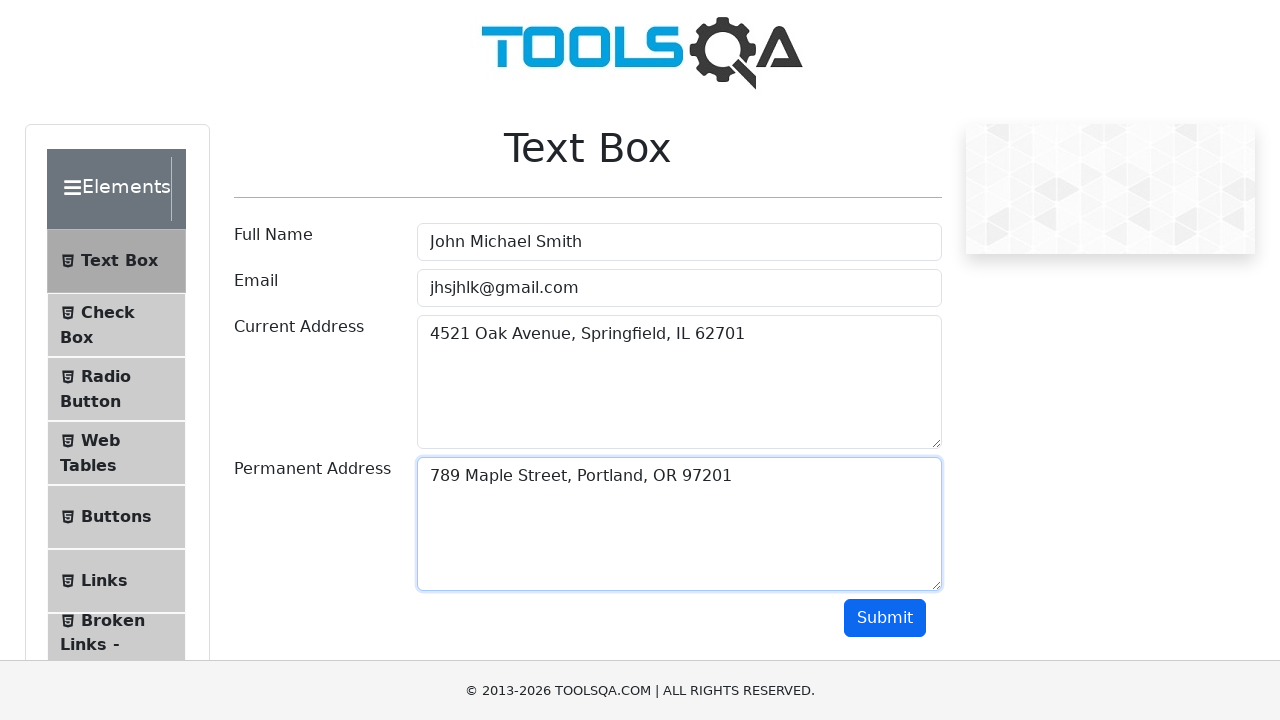

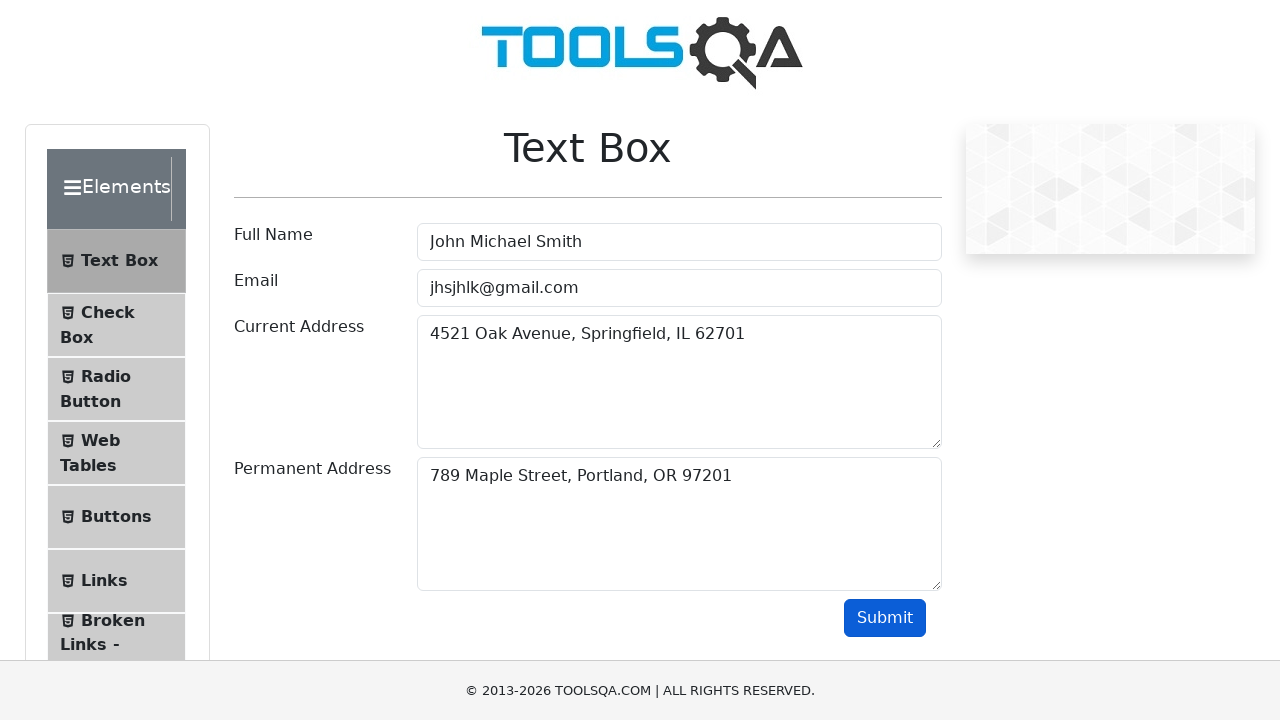